Tests filtering to display only active (non-completed) items

Starting URL: https://demo.playwright.dev/todomvc

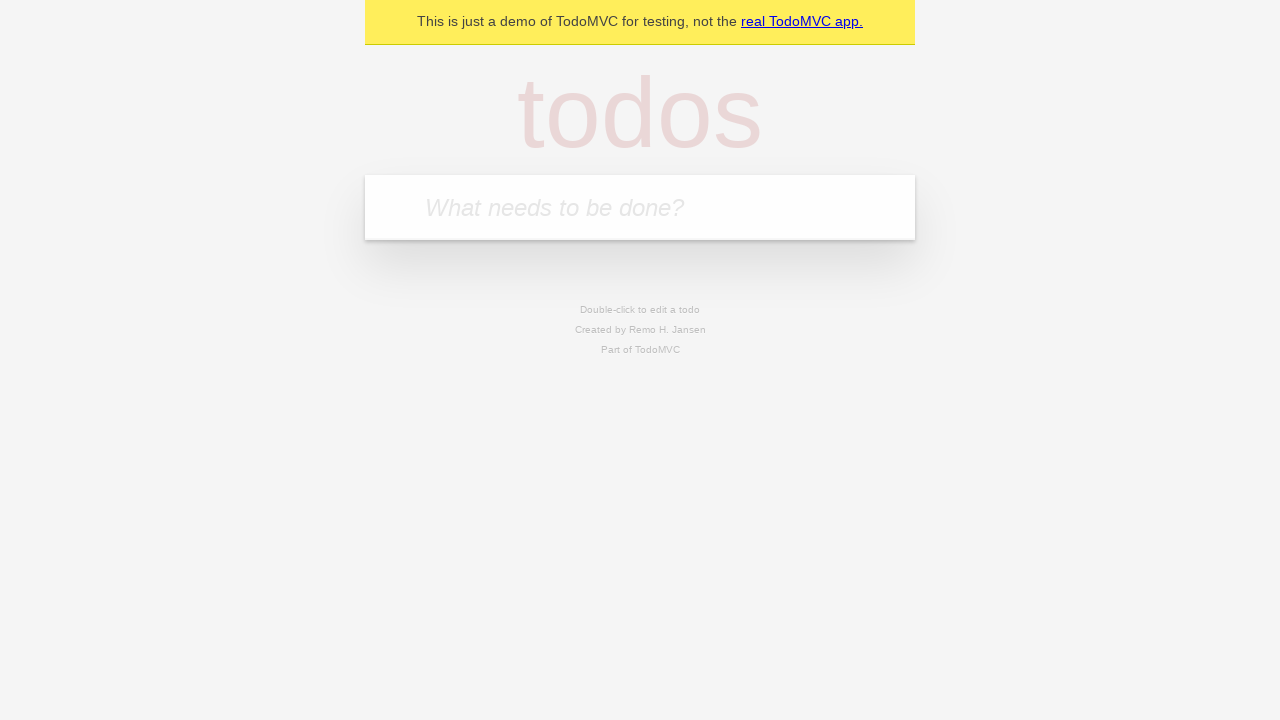

Filled todo input with 'buy some cheese' on internal:attr=[placeholder="What needs to be done?"i]
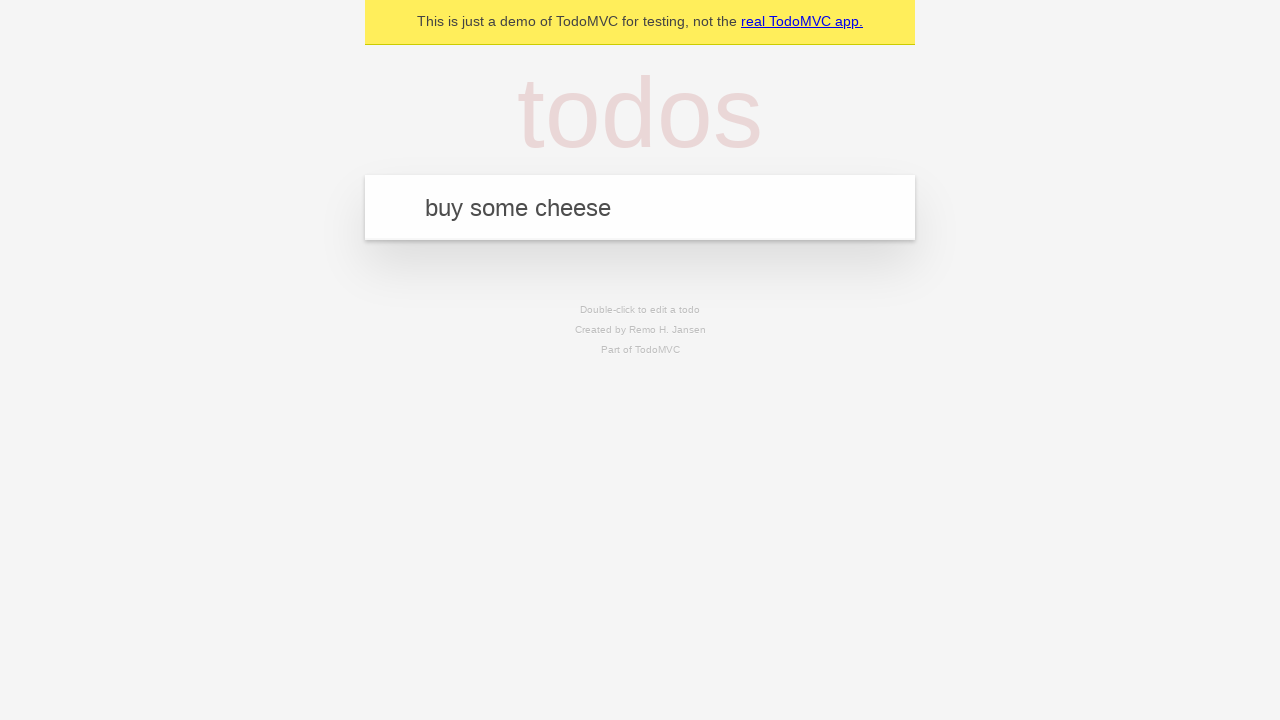

Pressed Enter to add first todo on internal:attr=[placeholder="What needs to be done?"i]
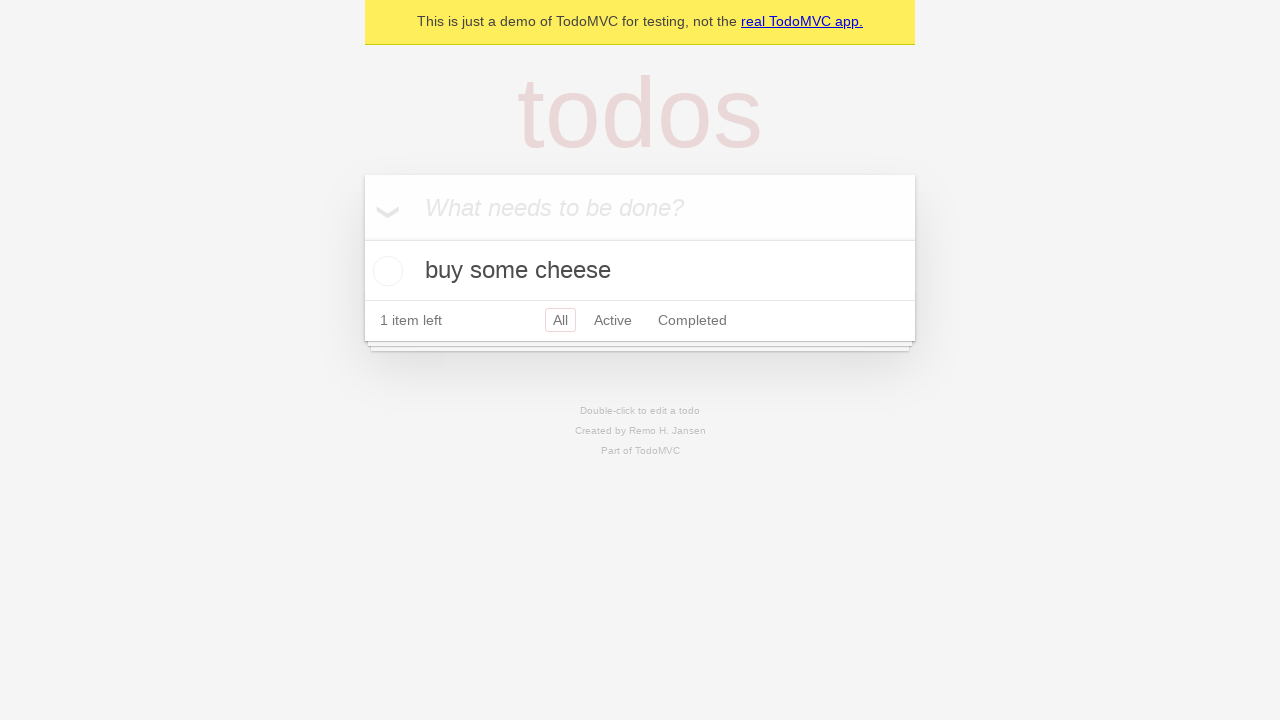

Filled todo input with 'feed the cat' on internal:attr=[placeholder="What needs to be done?"i]
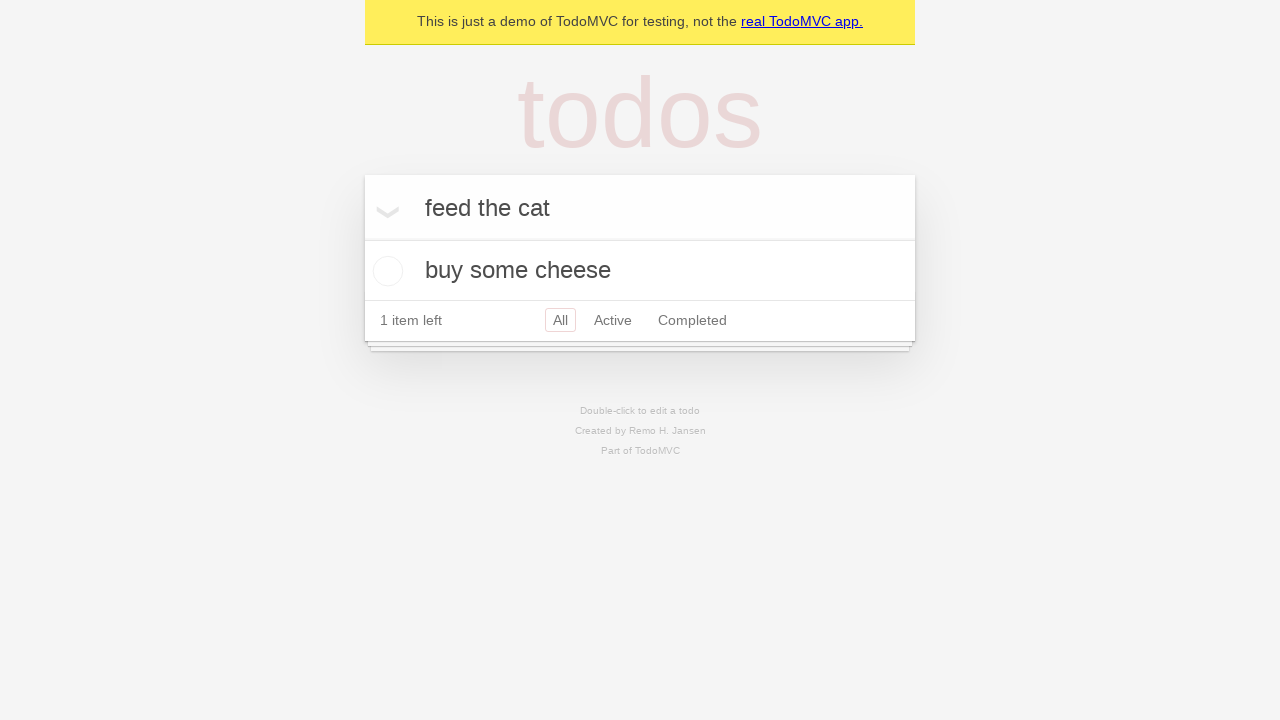

Pressed Enter to add second todo on internal:attr=[placeholder="What needs to be done?"i]
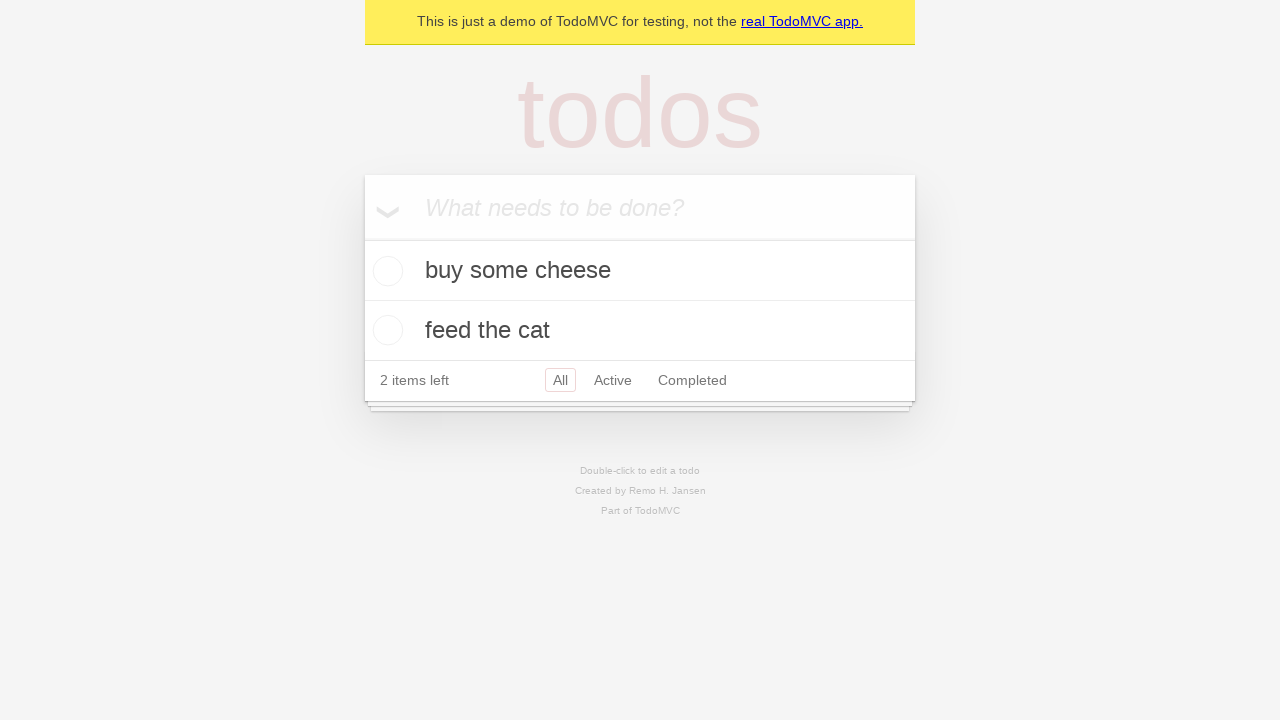

Filled todo input with 'book a doctors appointment' on internal:attr=[placeholder="What needs to be done?"i]
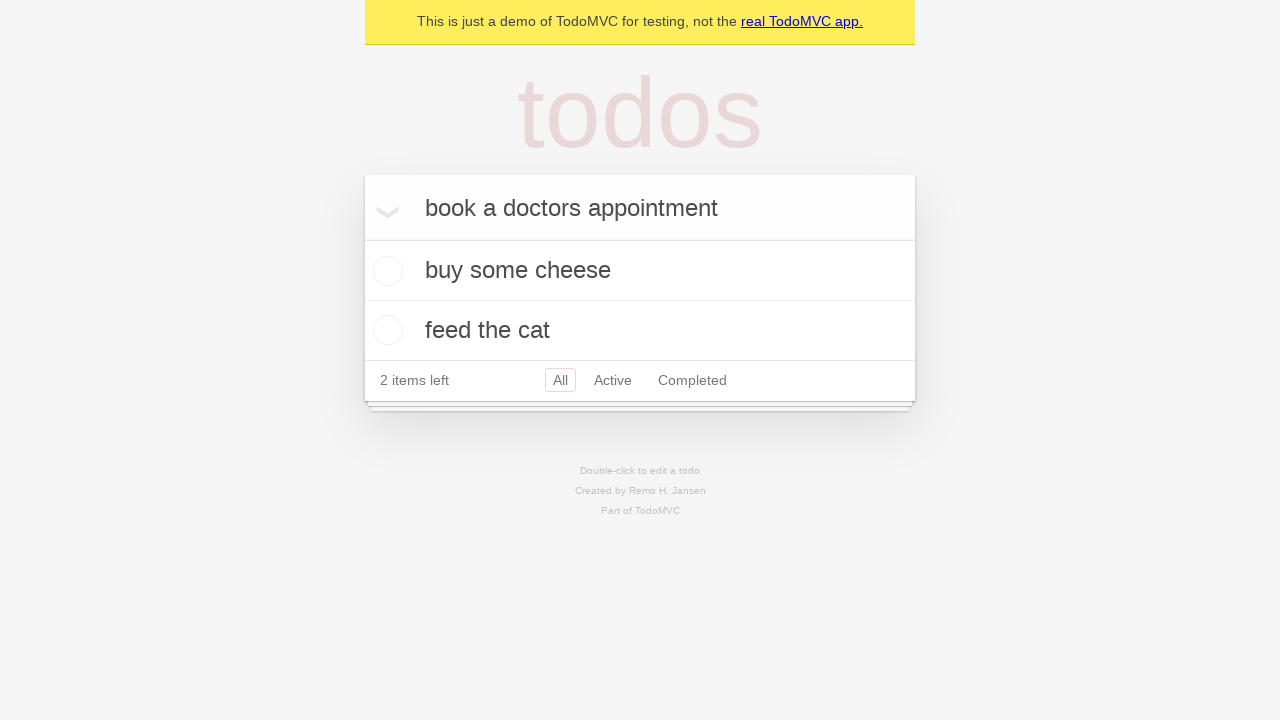

Pressed Enter to add third todo on internal:attr=[placeholder="What needs to be done?"i]
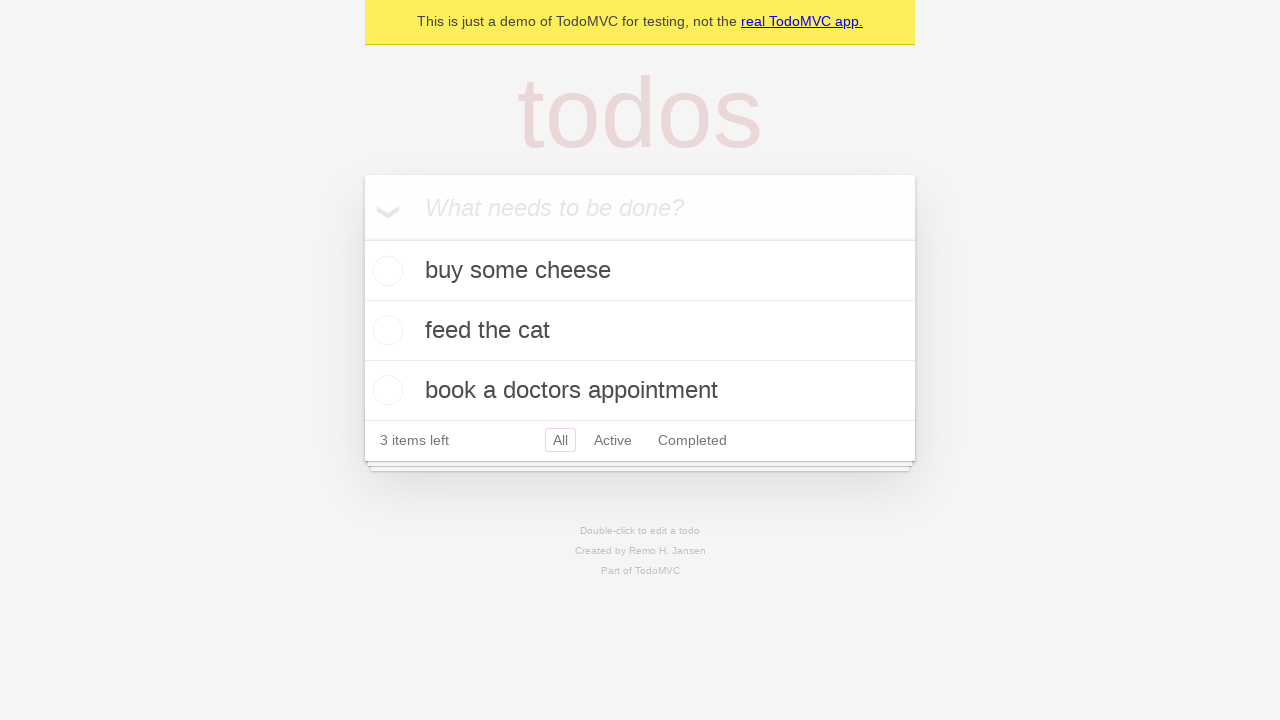

Checked the second todo item (marked as completed) at (385, 330) on internal:testid=[data-testid="todo-item"s] >> nth=1 >> internal:role=checkbox
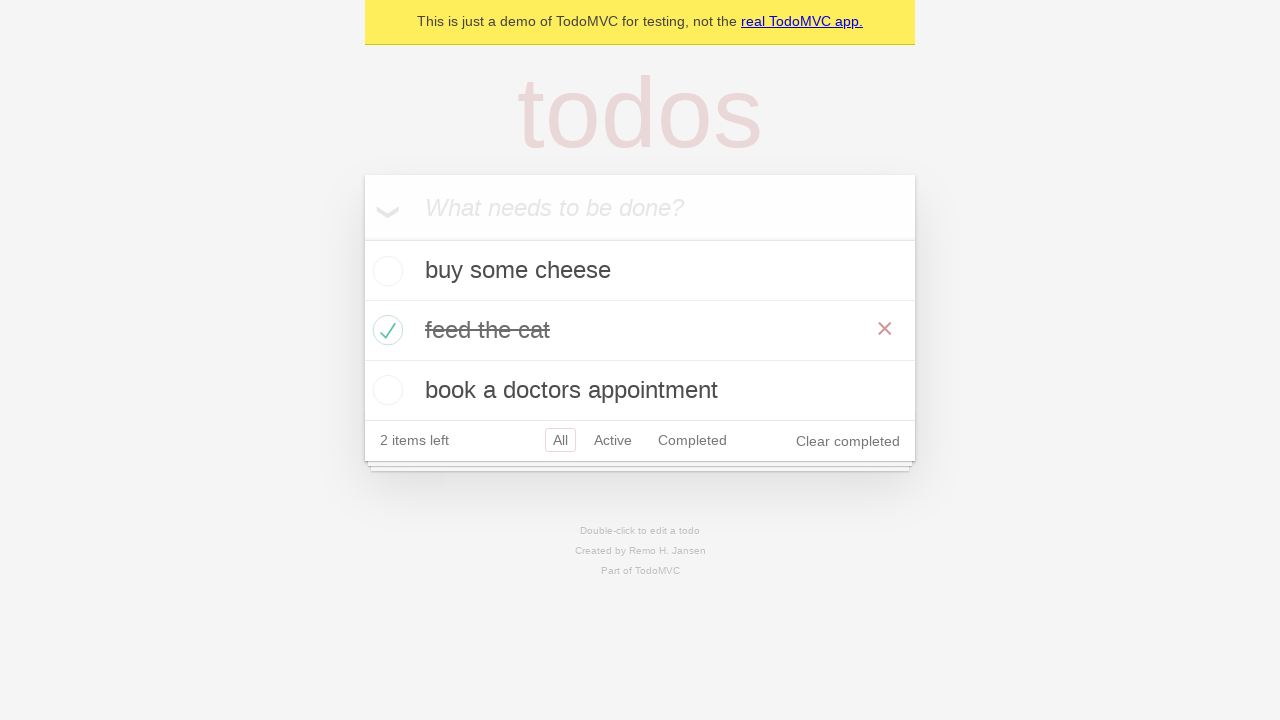

Clicked Active filter to display only non-completed items at (613, 440) on internal:role=link[name="Active"i]
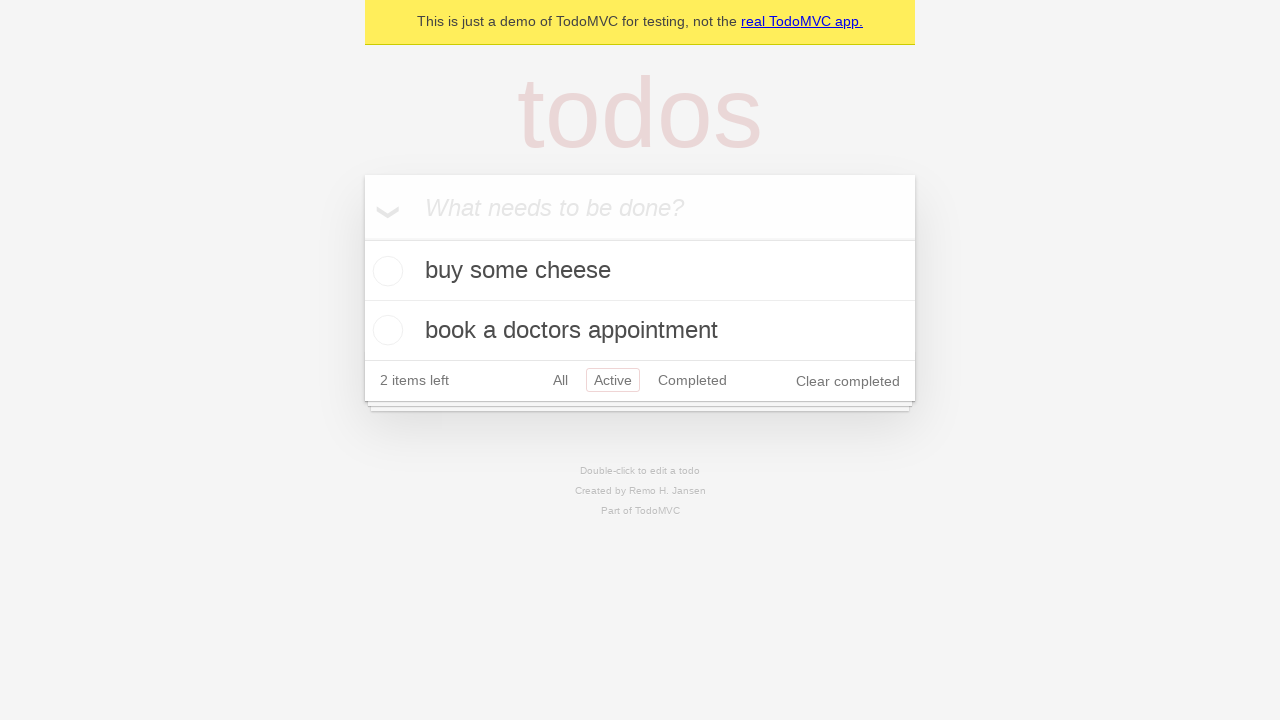

Waited for Active filter to apply, displaying 2 active todos
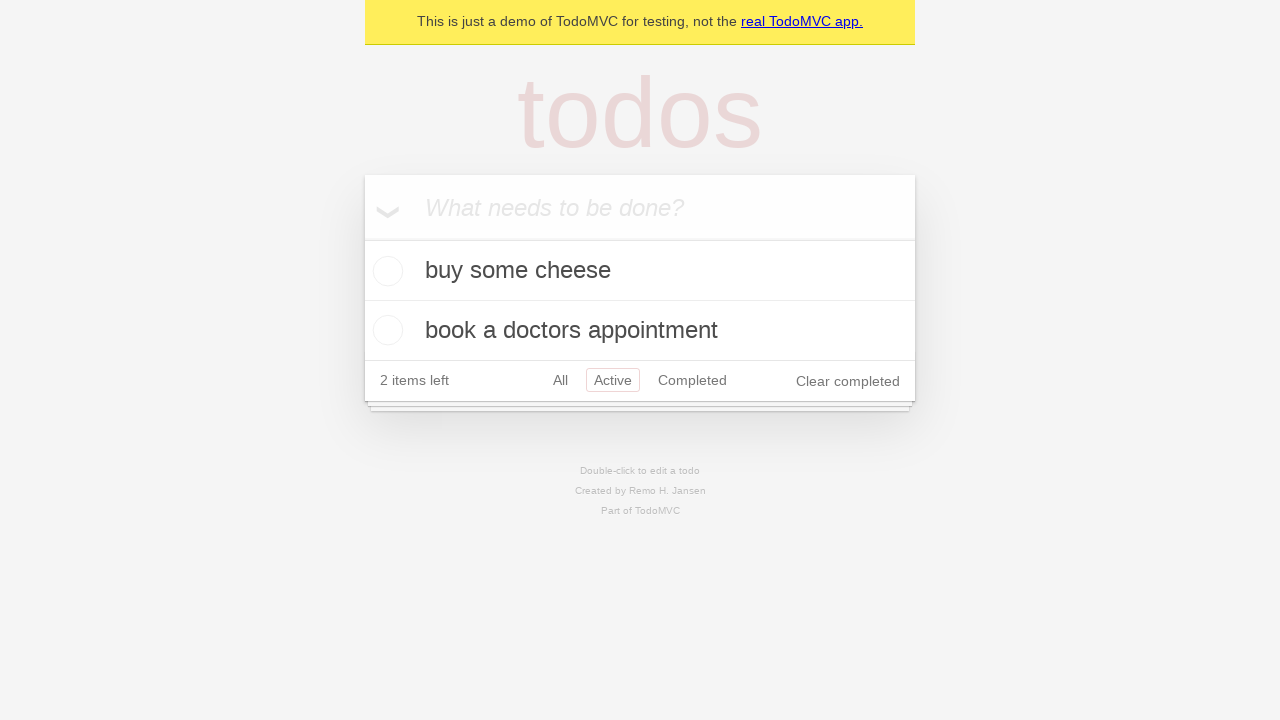

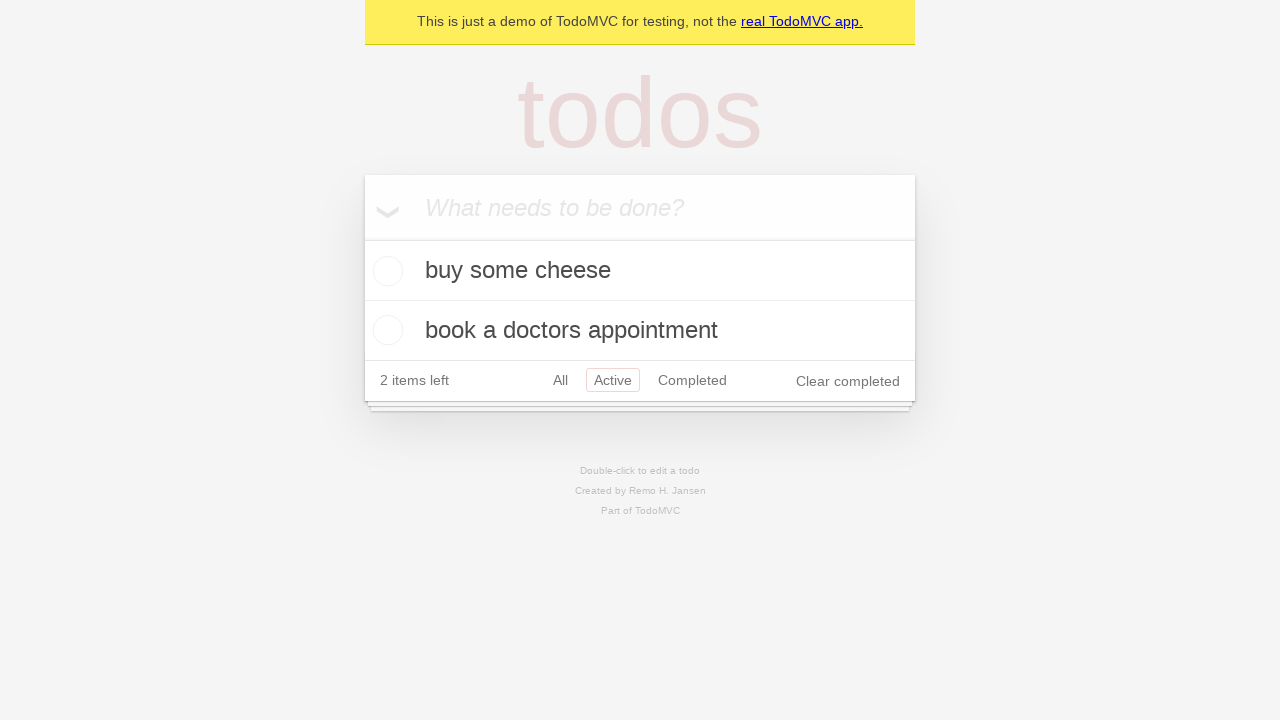